Demonstrates XPath parent-child traversal by navigating to a practice page and locating a button element using parent axis navigation to retrieve its text content.

Starting URL: https://www.rahulshettyacademy.com/AutomationPractice/

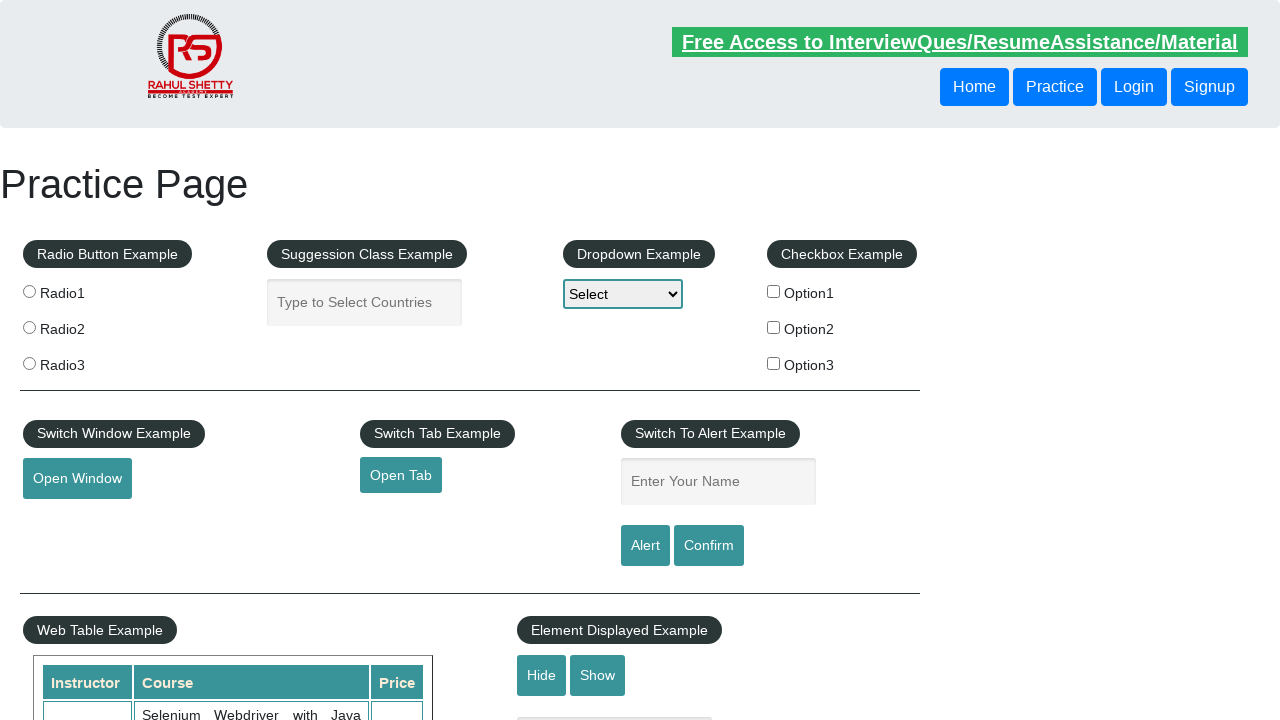

Navigated to AutomationPractice page
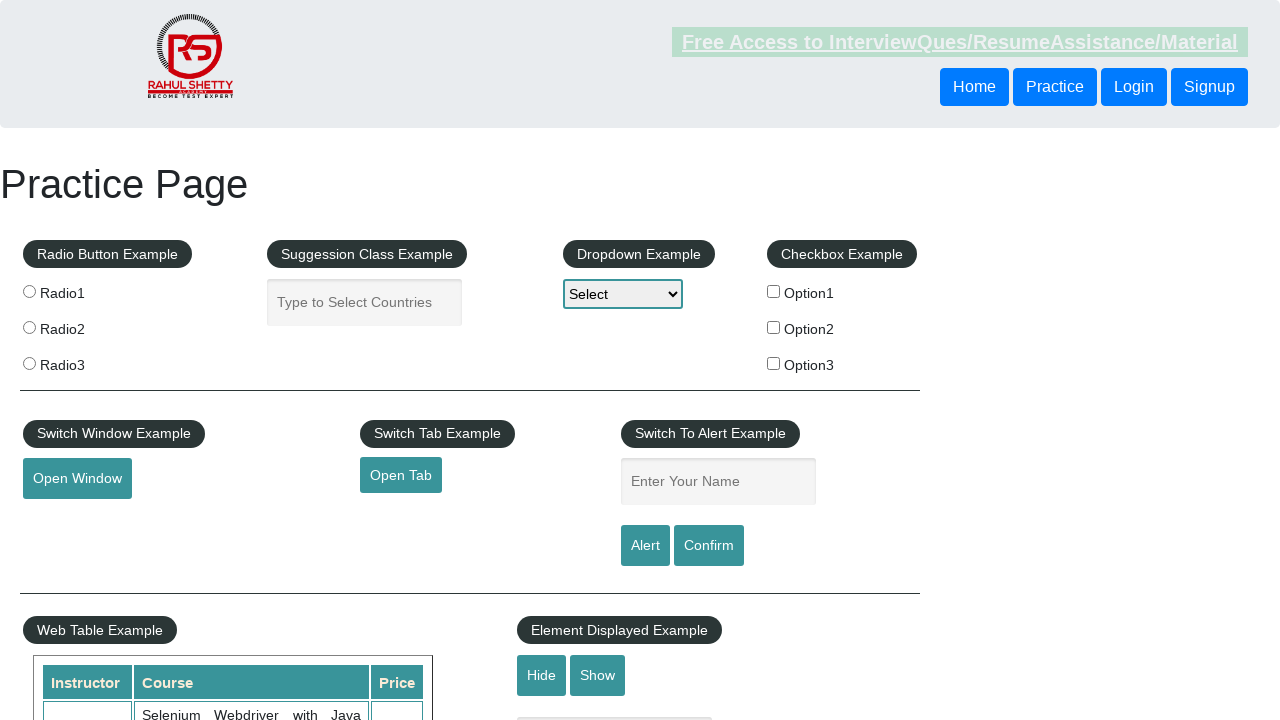

Located button element using XPath parent-child traversal and retrieved its text content
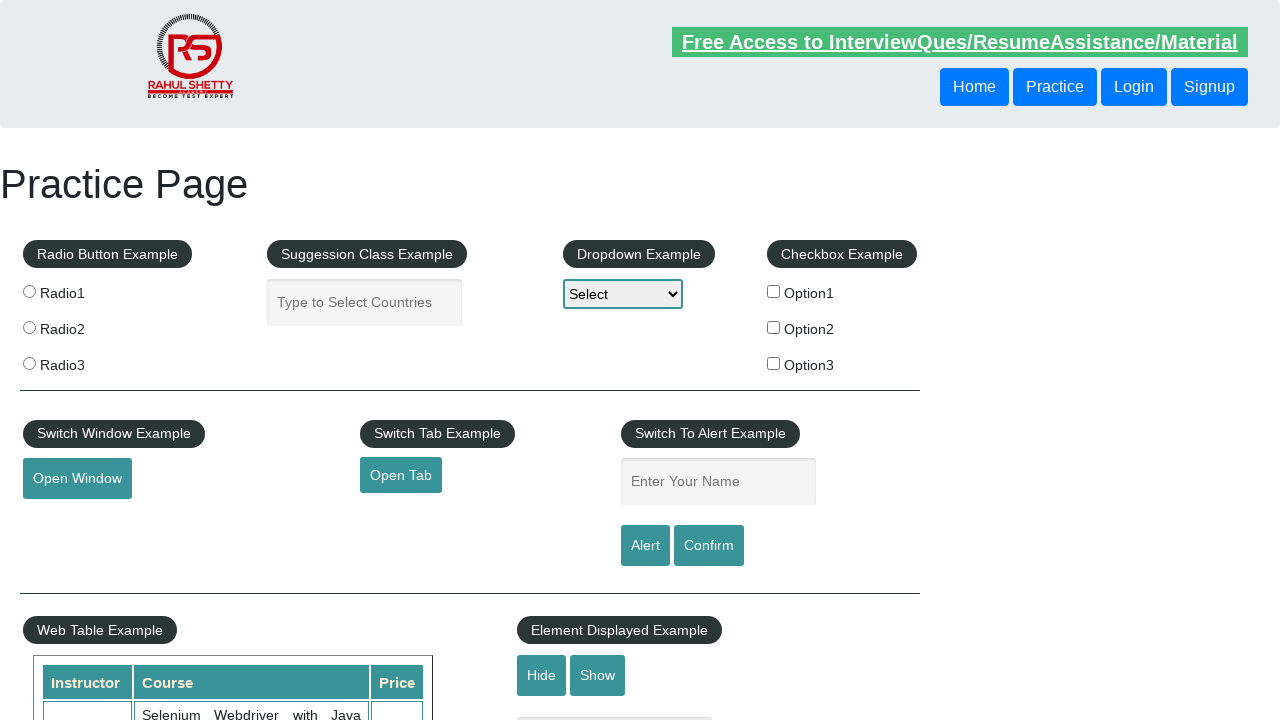

Printed button text: Login
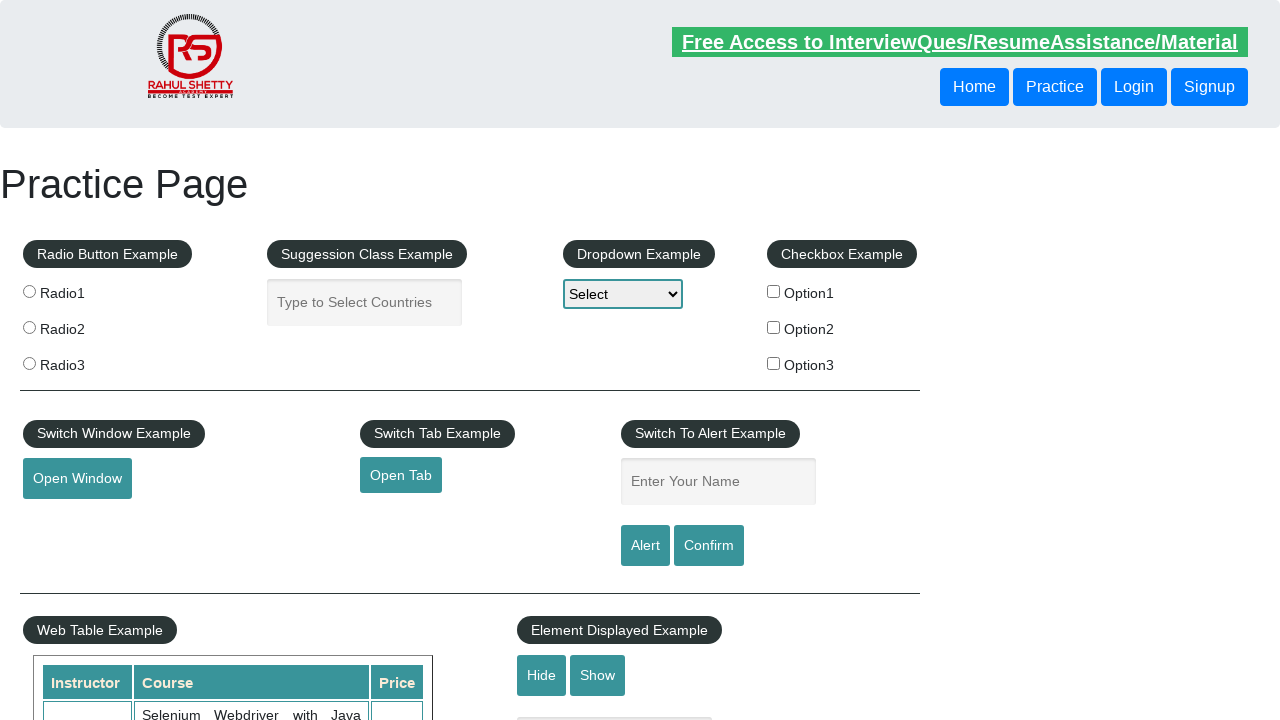

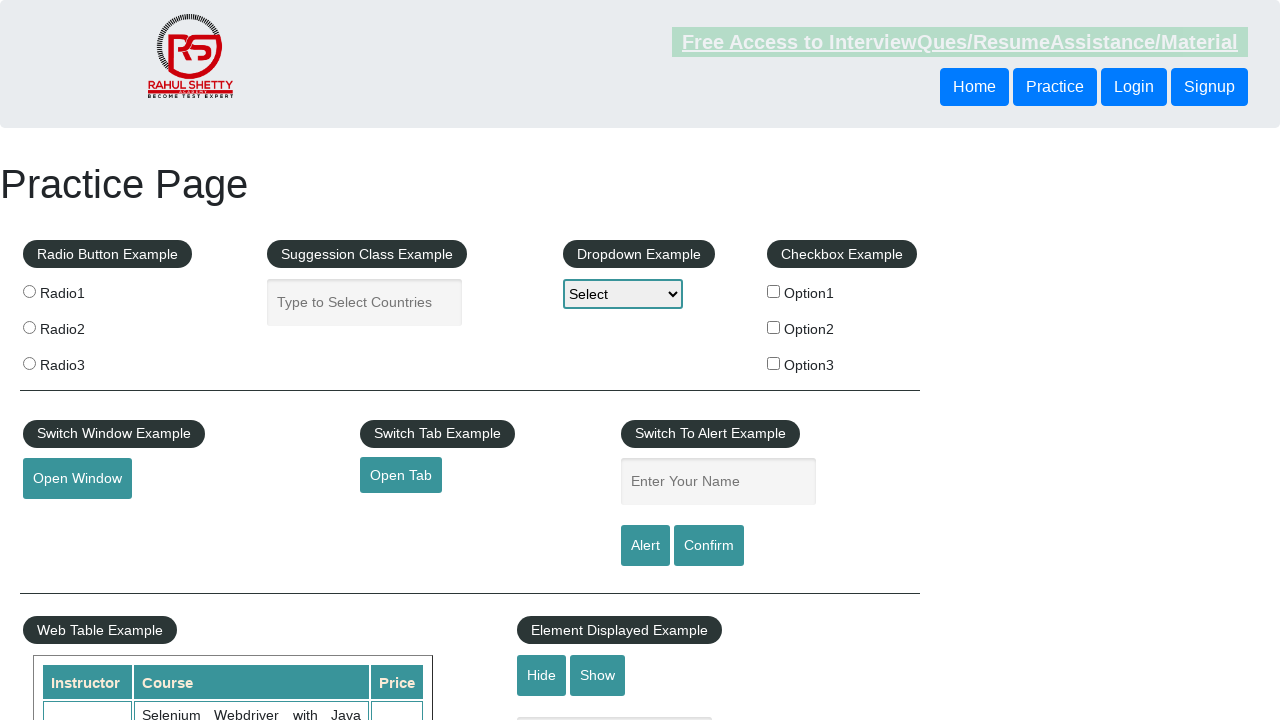